Tests element selection by alternative text by clicking on an element with alt text "Salesforce" on the Salesforce login page

Starting URL: https://login.salesforce.com/

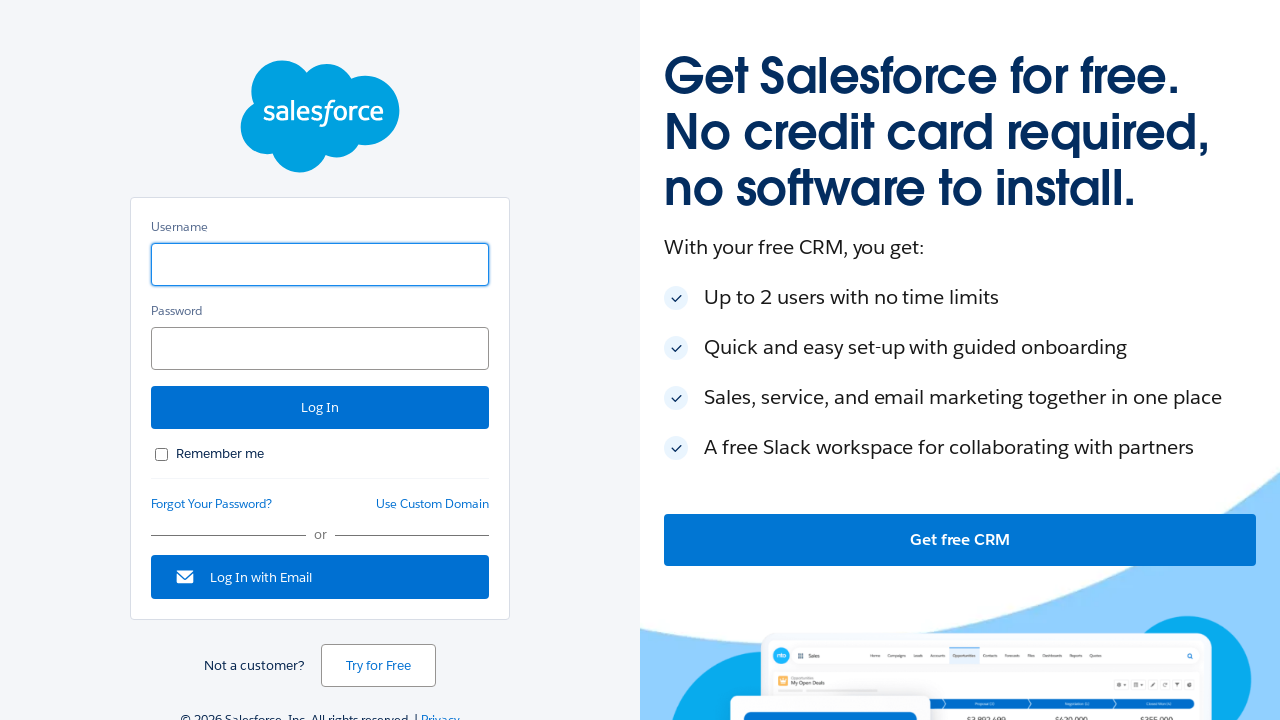

Navigated to Salesforce login page
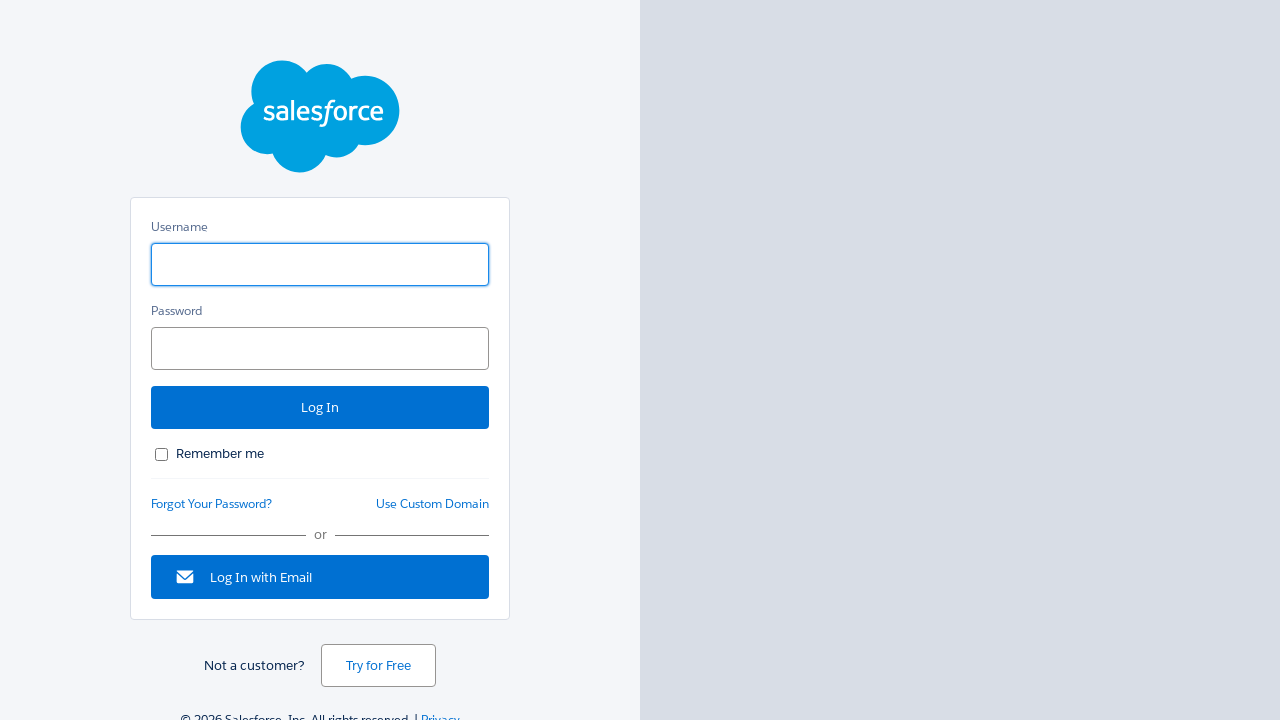

Clicked element with alt text 'Salesforce' at (320, 116) on internal:attr=[alt="Salesforce"i]
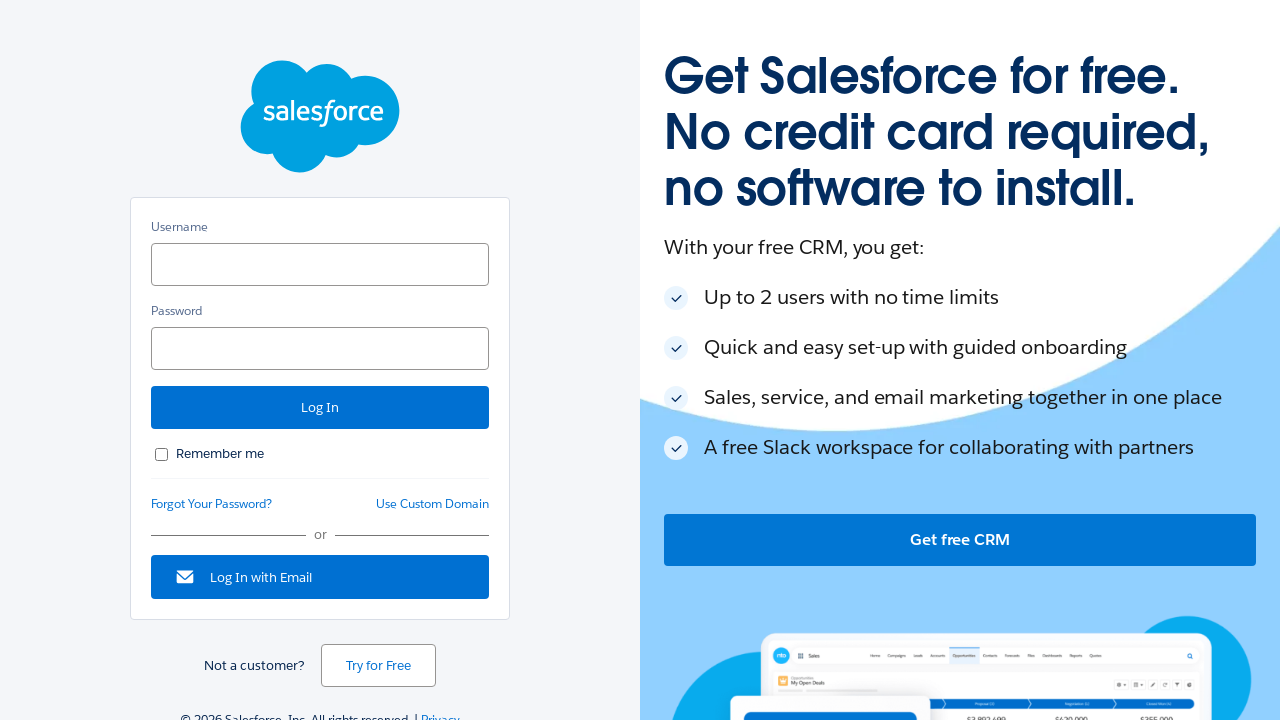

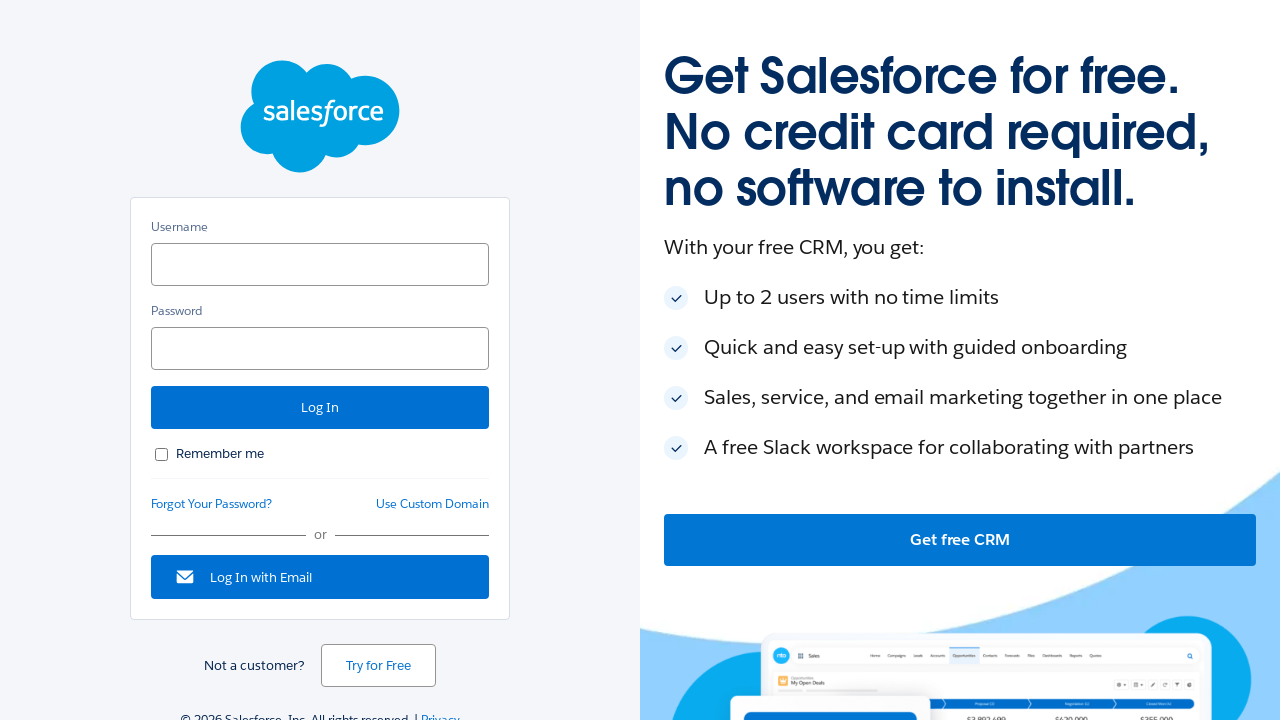